Tests web table sorting functionality by clicking the first column header (vegetable names) and verifying that the table data becomes sorted in alphabetical order.

Starting URL: https://rahulshettyacademy.com/seleniumPractise/#/offers

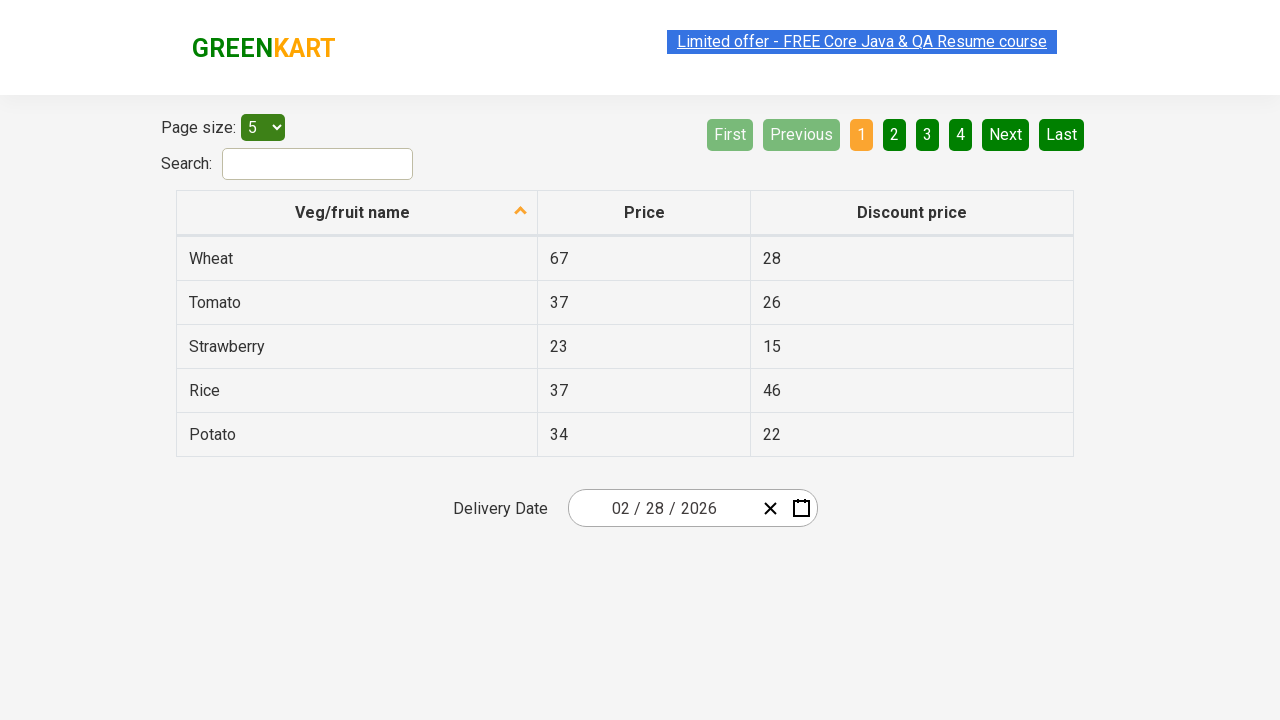

Clicked first table column header (vegetable names) to trigger sorting at (357, 213) on tr th:nth-child(1)
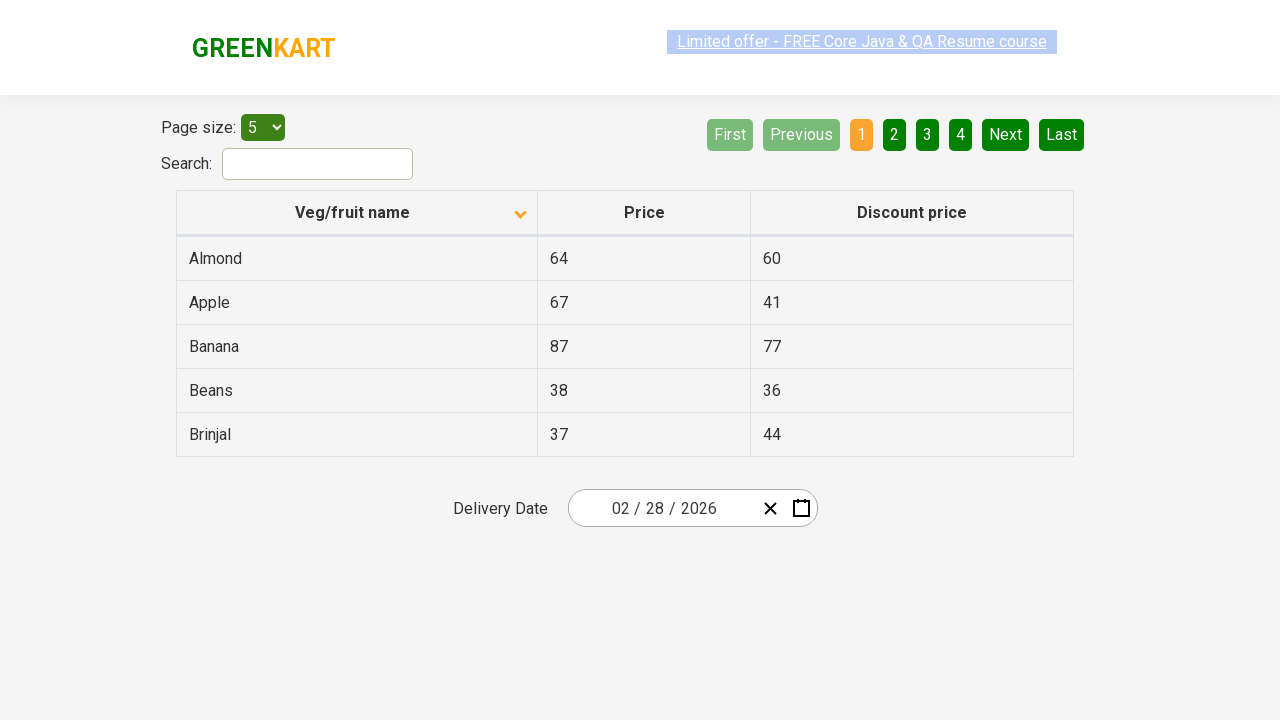

Waited for table data cells in first column to load
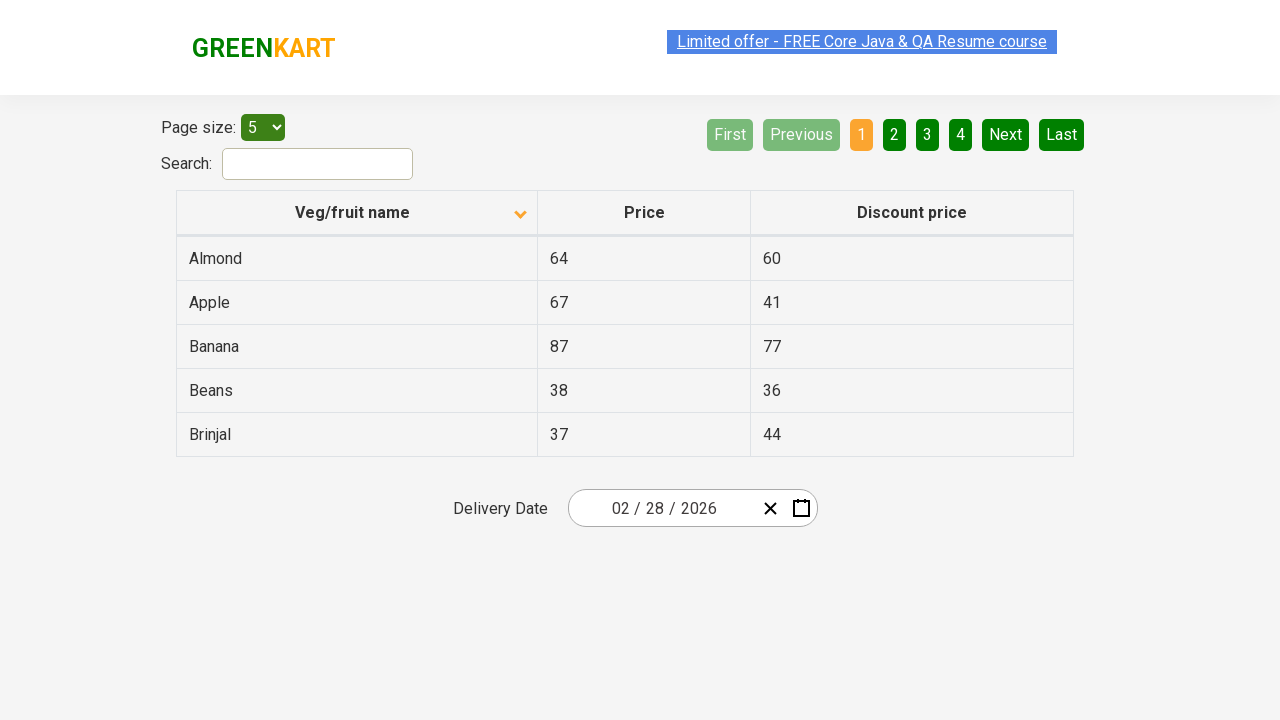

Retrieved all vegetable name elements from first column
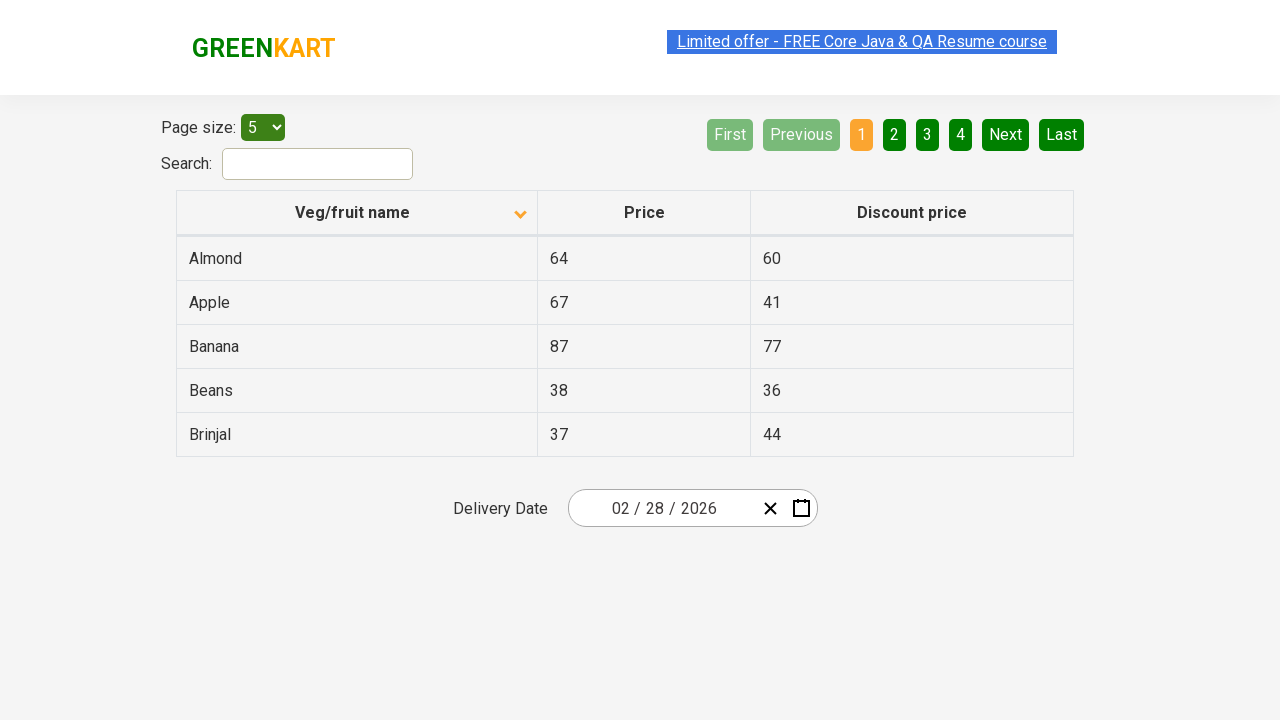

Extracted 5 vegetable names from table: ['Almond', 'Apple', 'Banana', 'Beans', 'Brinjal']
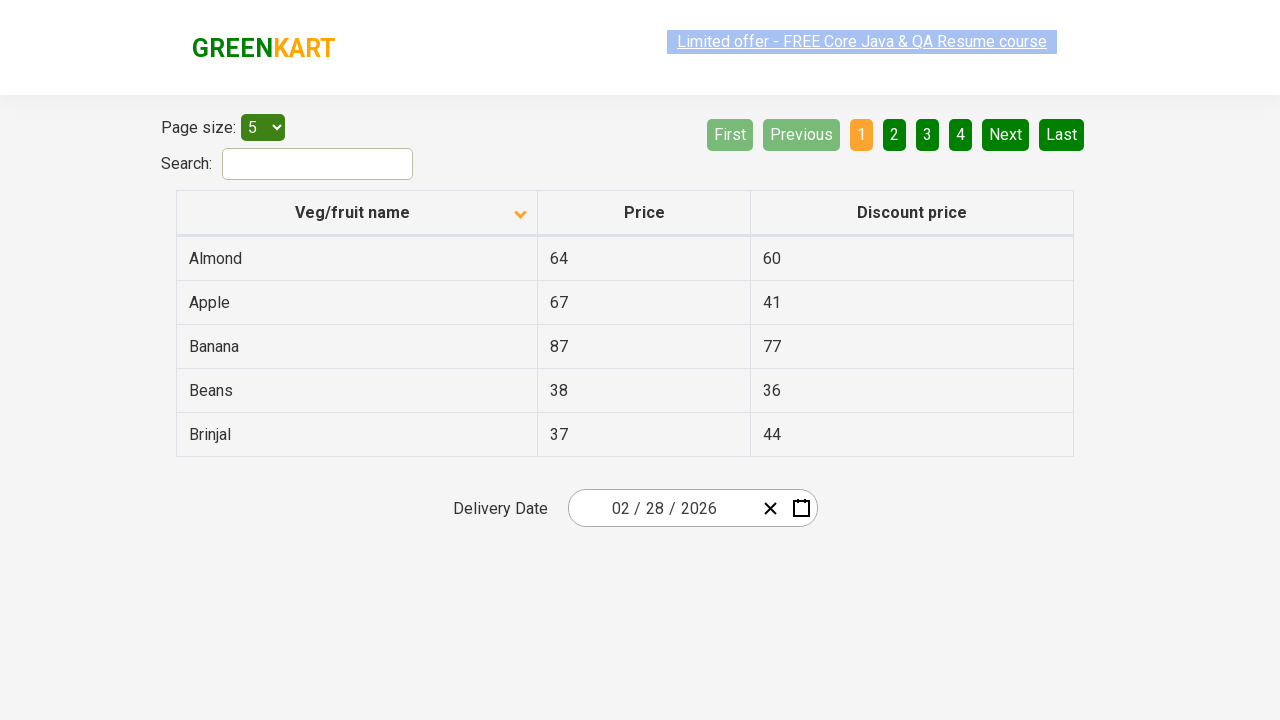

Created alphabetically sorted reference list: ['Almond', 'Apple', 'Banana', 'Beans', 'Brinjal']
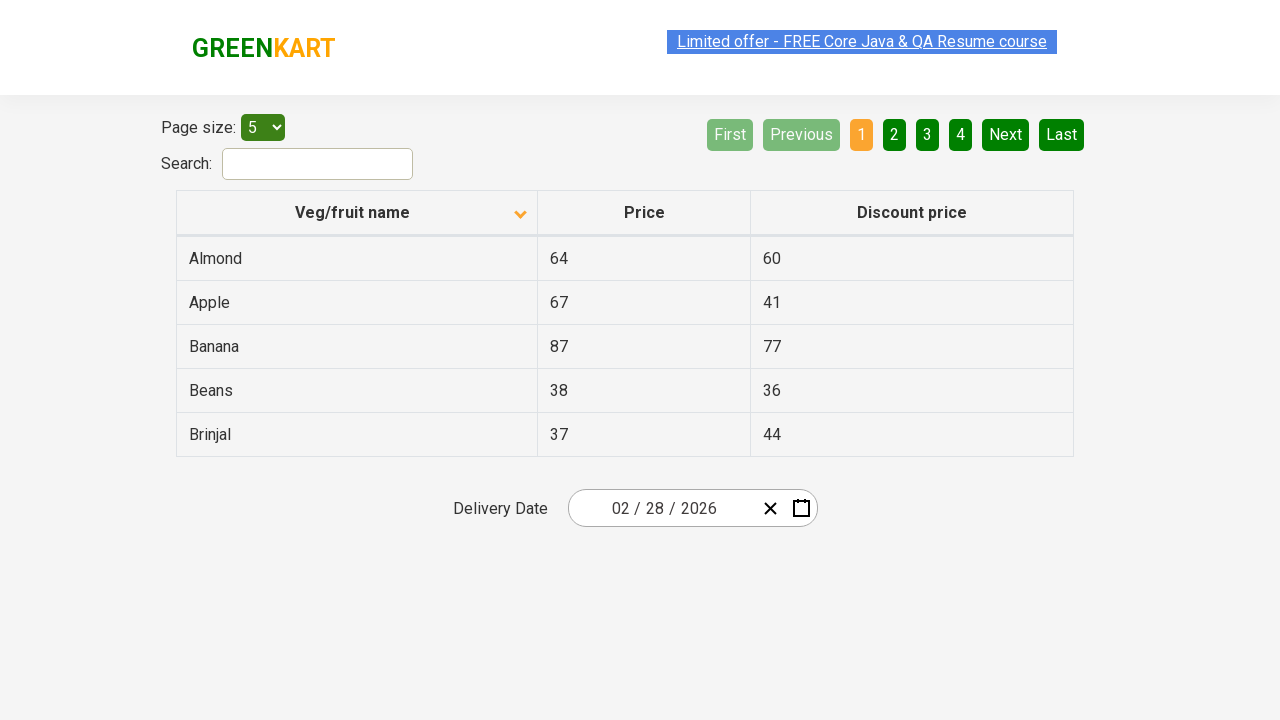

Verified table is sorted in alphabetical order by vegetable name
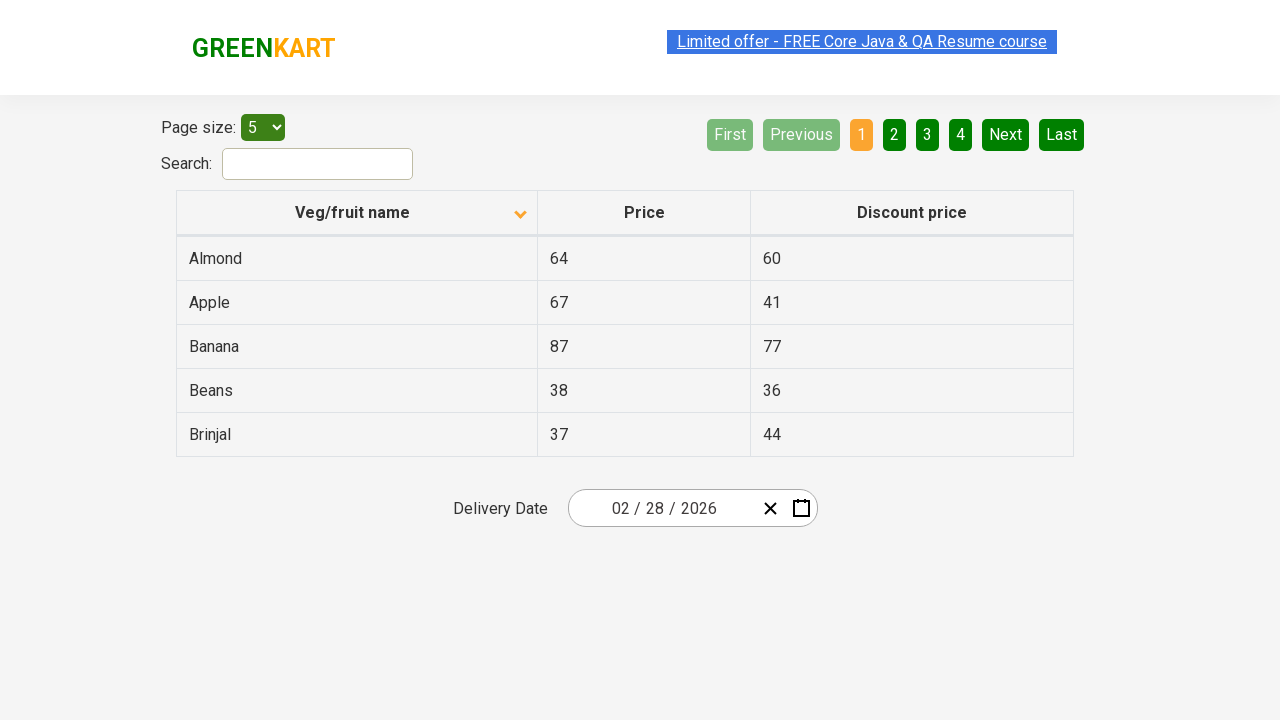

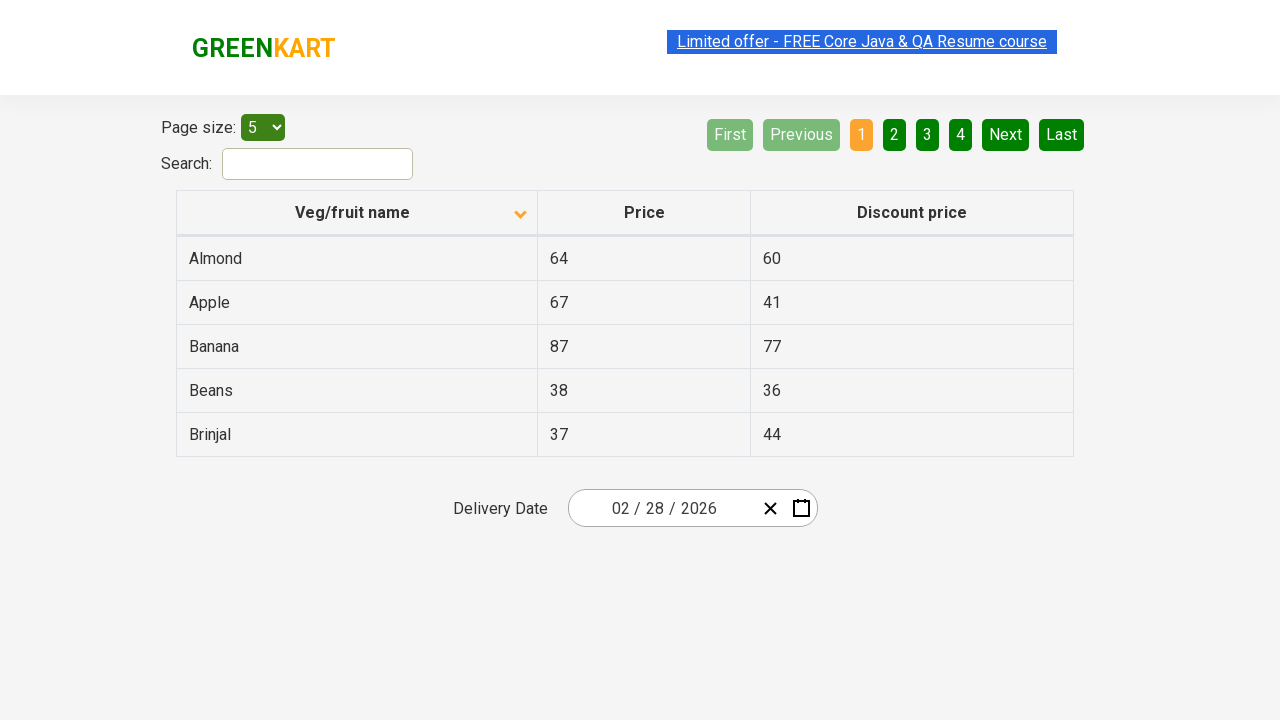